Tests a registration form by filling in required fields (name, last name, email) and submitting the form, then verifies successful registration by checking for a congratulations message.

Starting URL: http://suninjuly.github.io/registration1.html

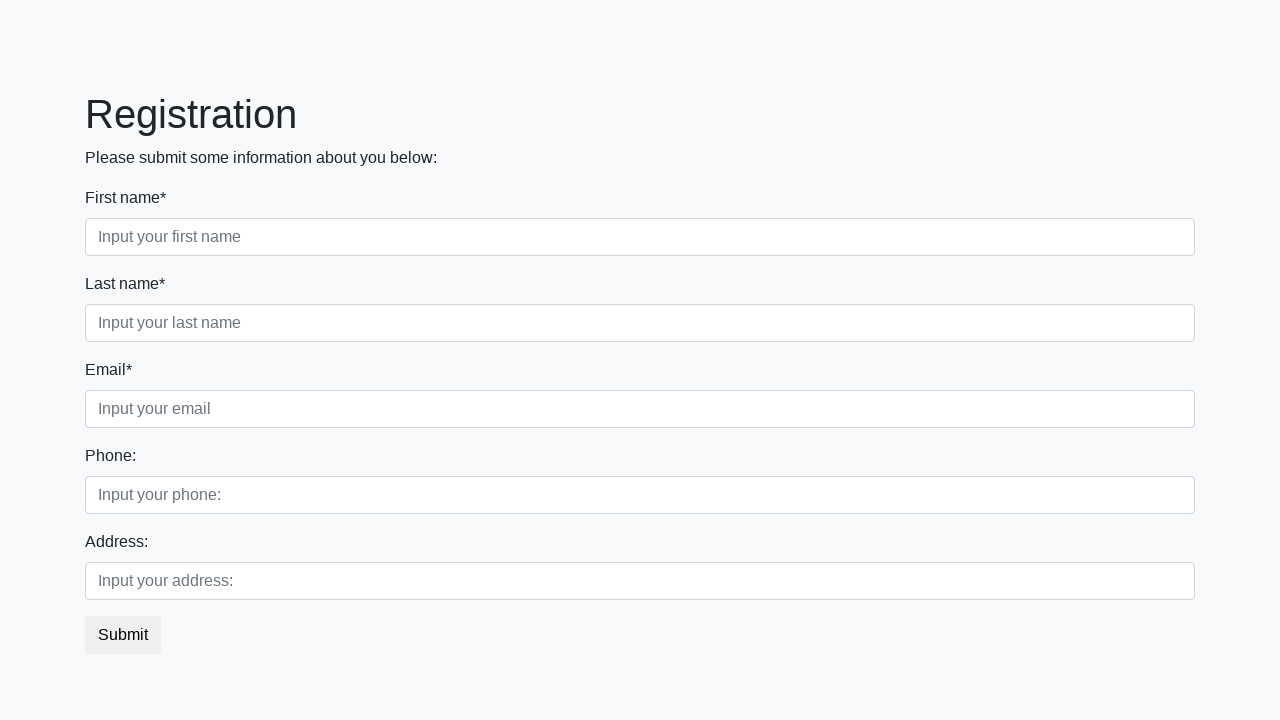

Filled in first name field with 'John' on div.first_block div.first_class input
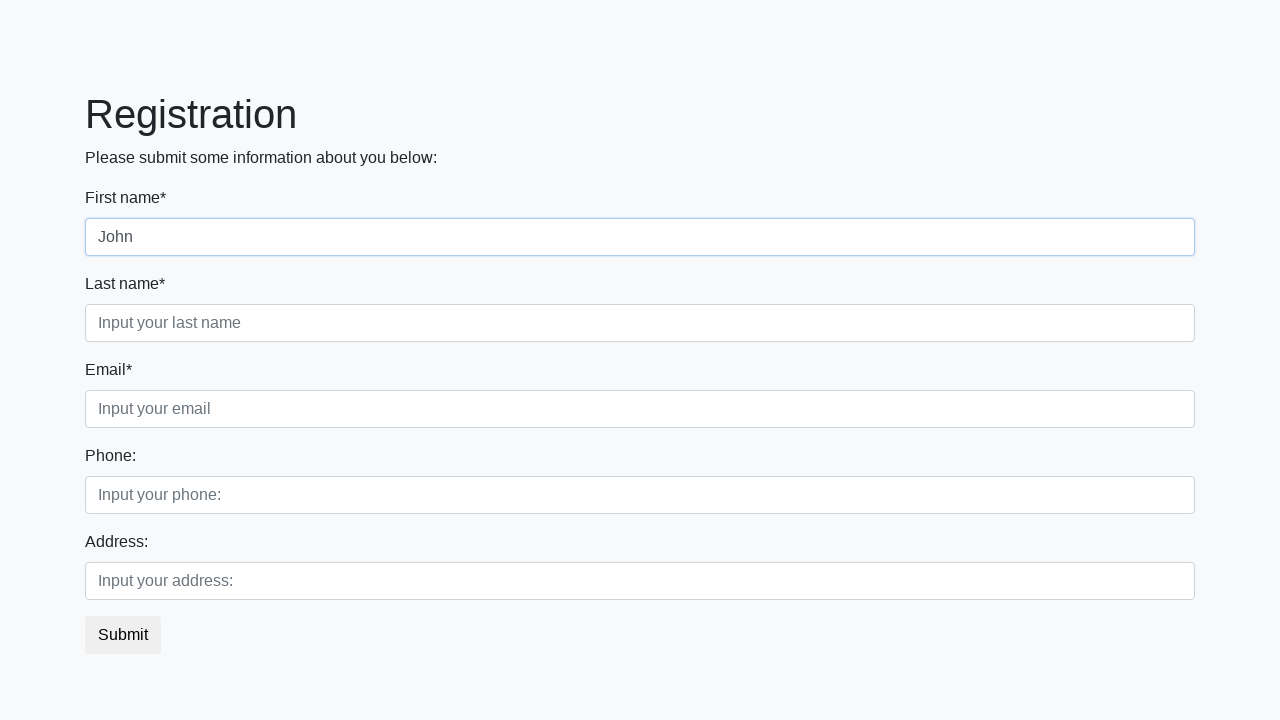

Filled in last name field with 'Smith' on div.first_block div.second_class input
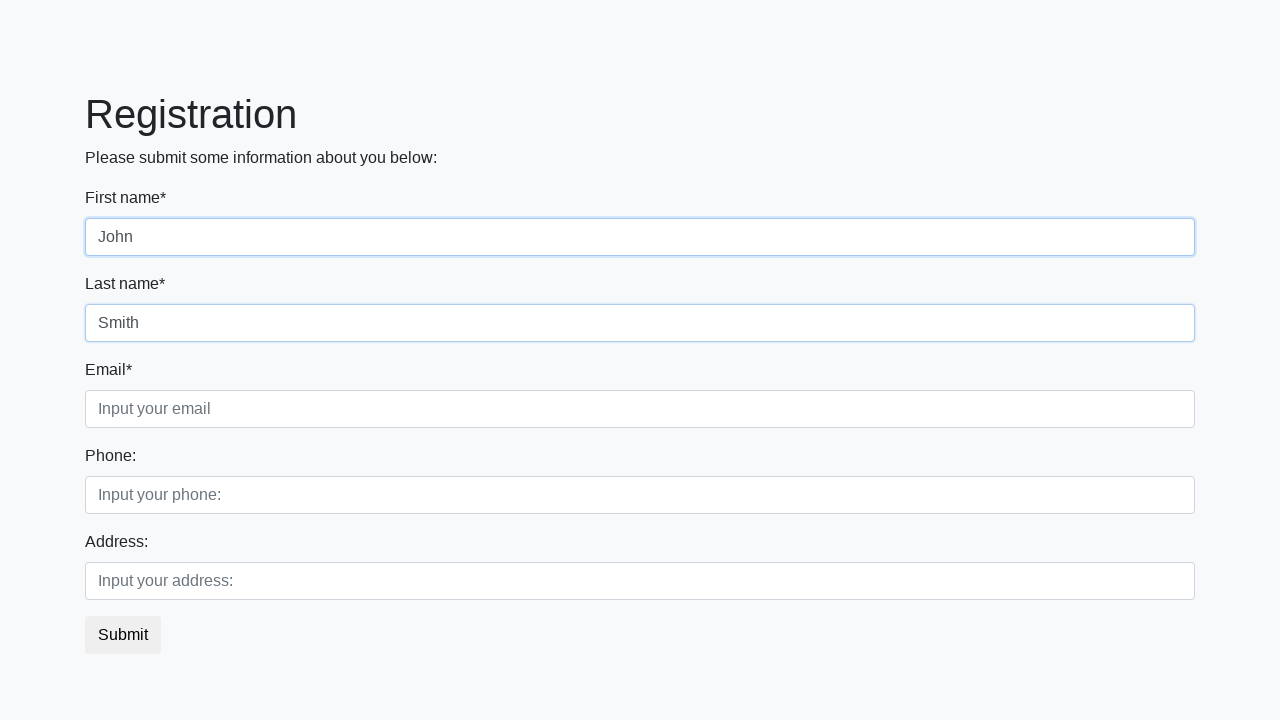

Filled in email field with 'john.smith@example.com' on div.first_block div.third_class input
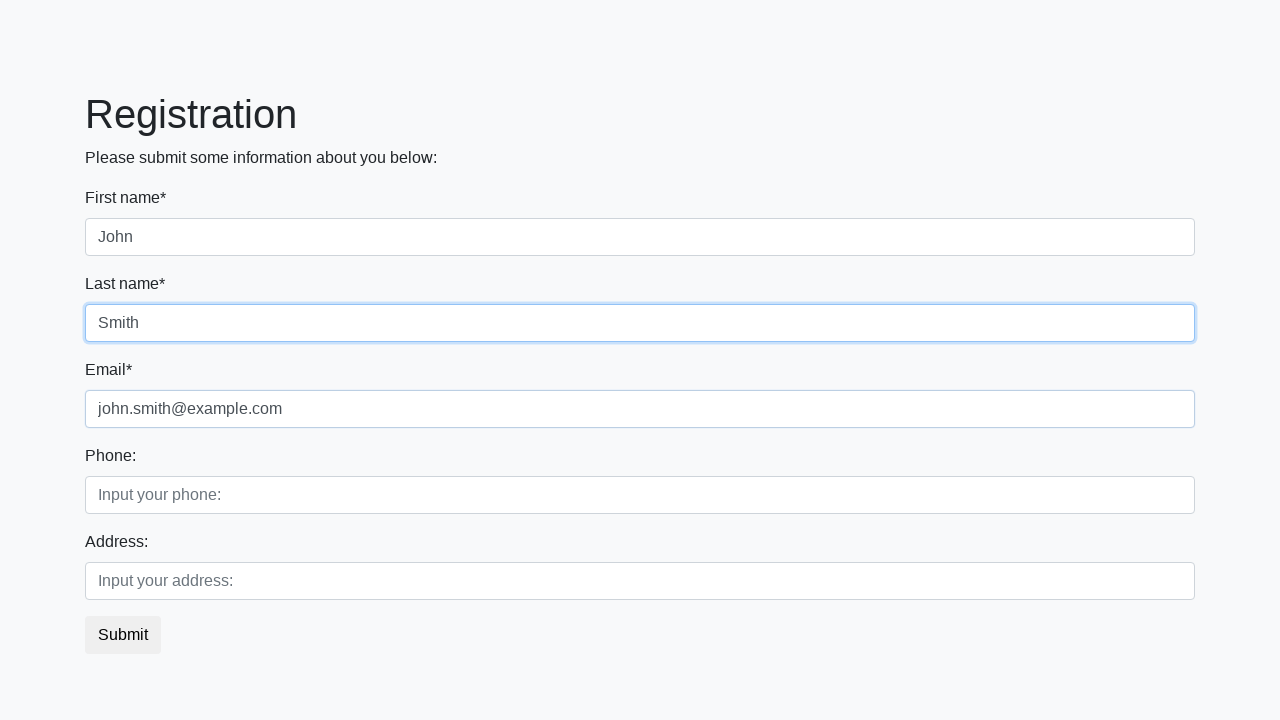

Clicked the registration submit button at (123, 635) on button.btn
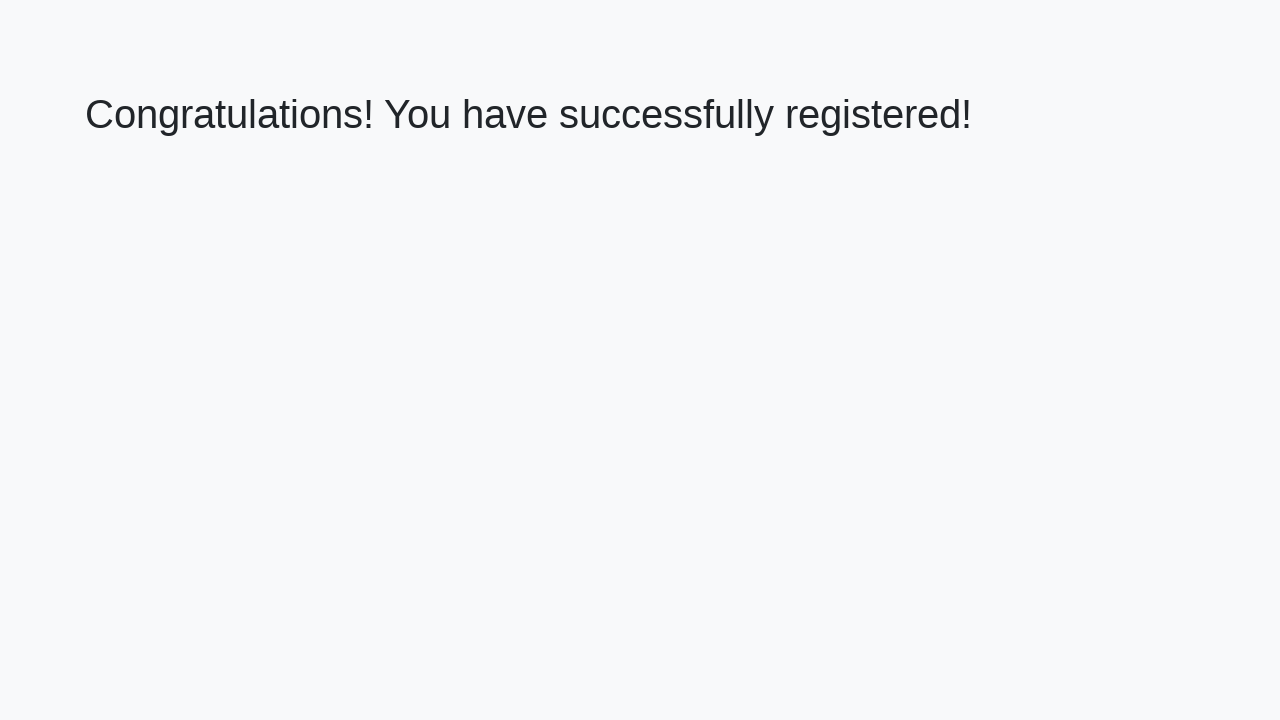

Congratulations heading loaded successfully
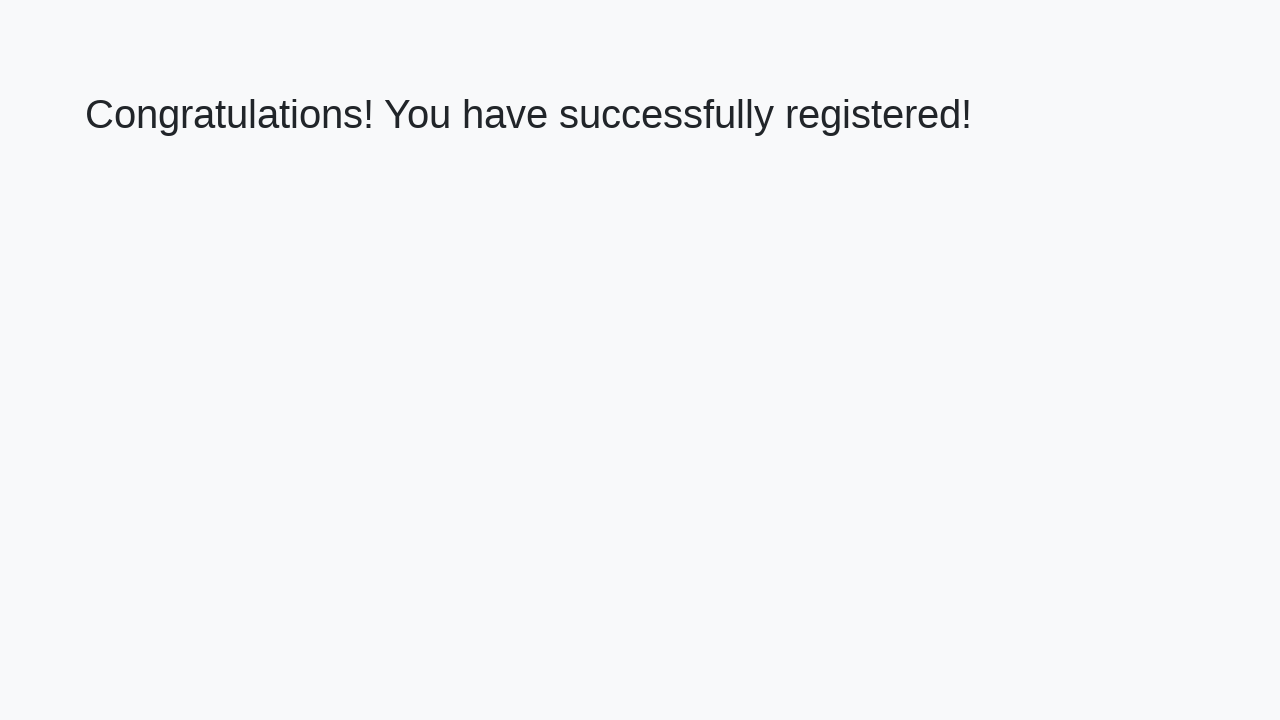

Retrieved congratulations message text
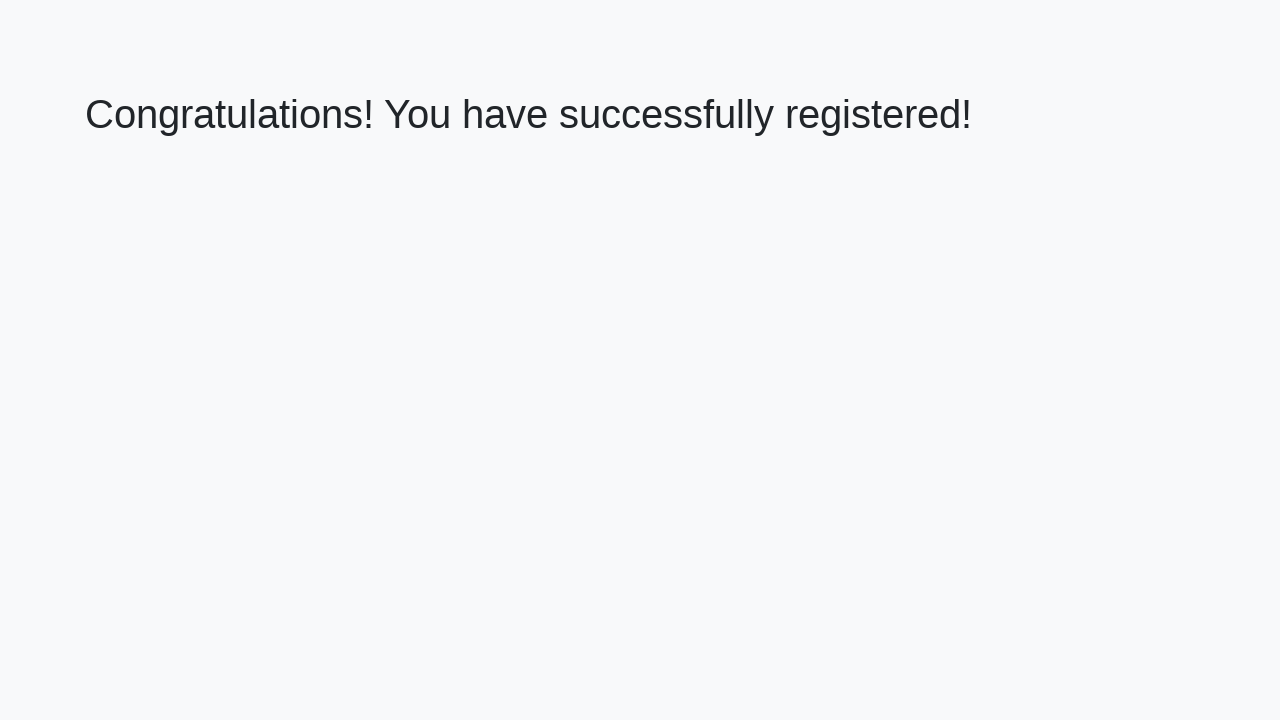

Verified registration was successful with correct congratulations message
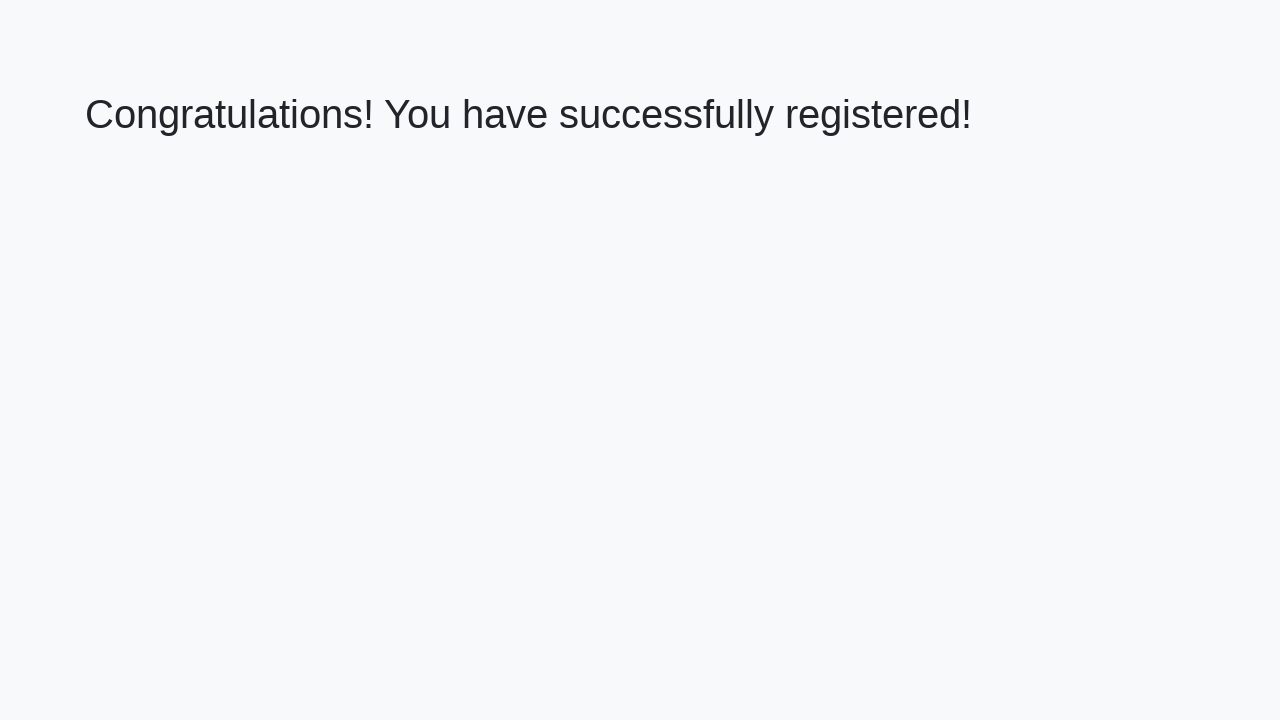

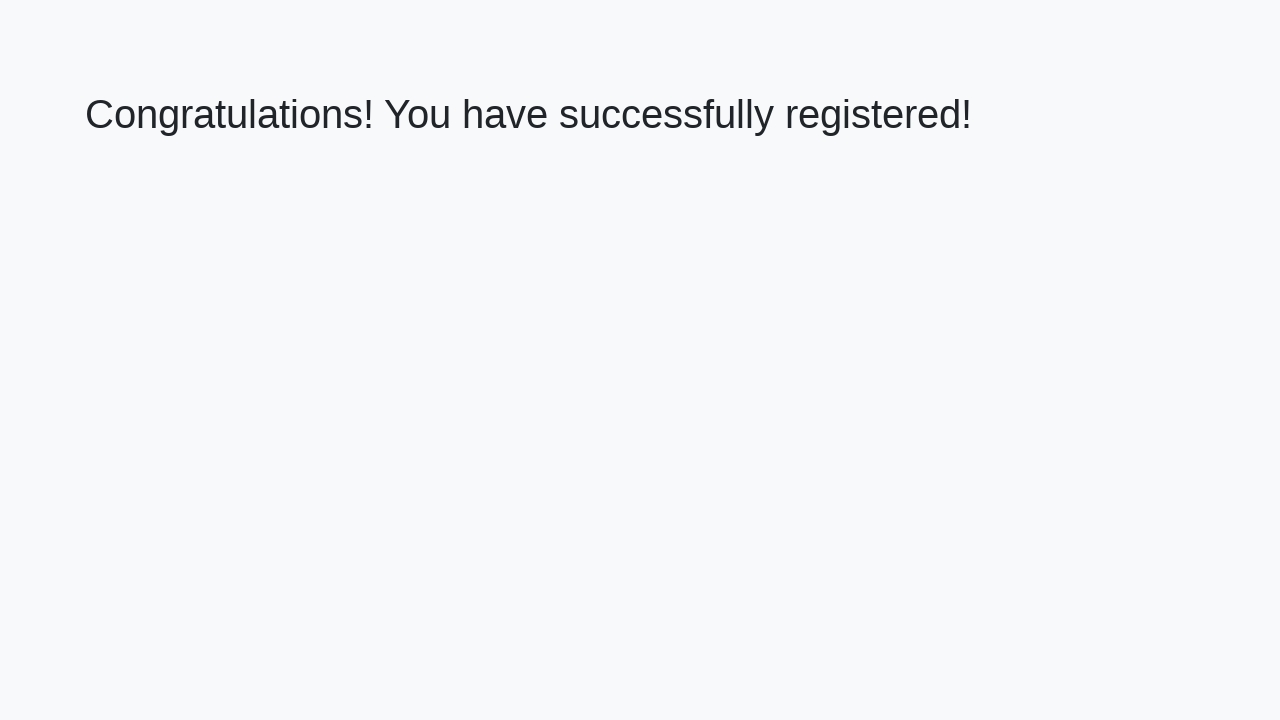